Navigates to Rahul Shetty Academy website and retrieves the page title and current URL

Starting URL: https://rahulshettyacademy.com

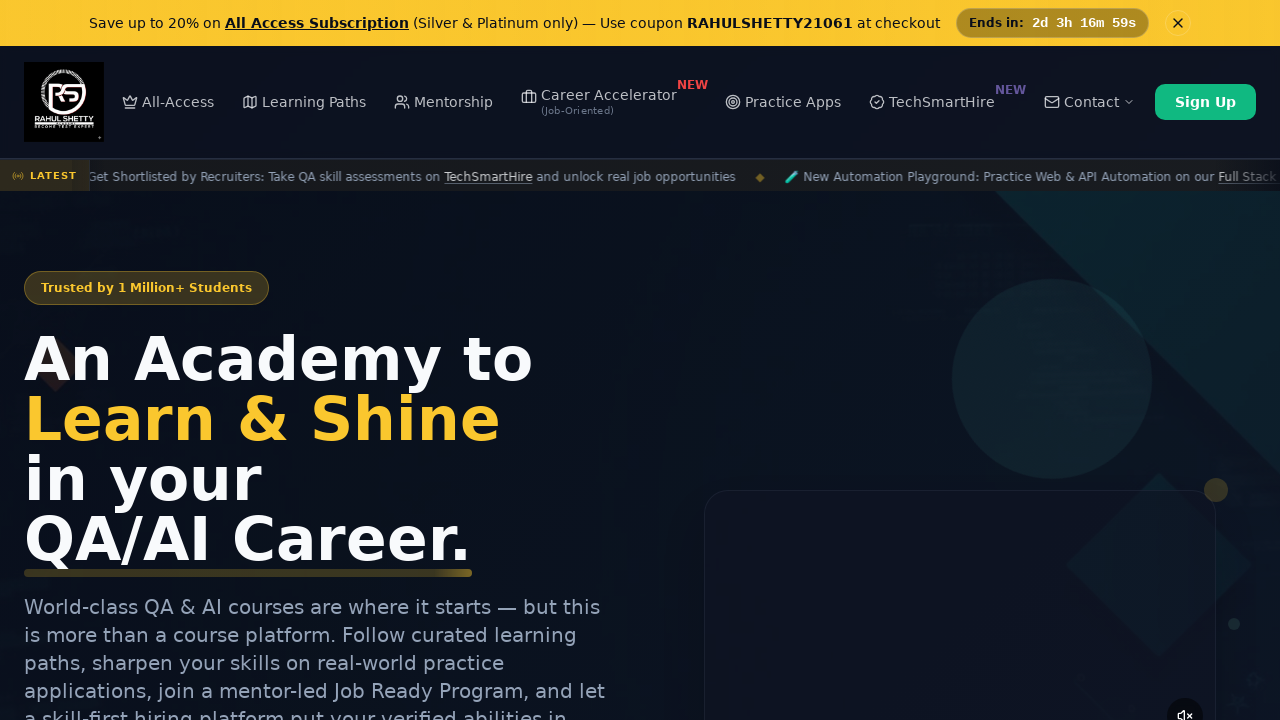

Page loaded and DOM content ready
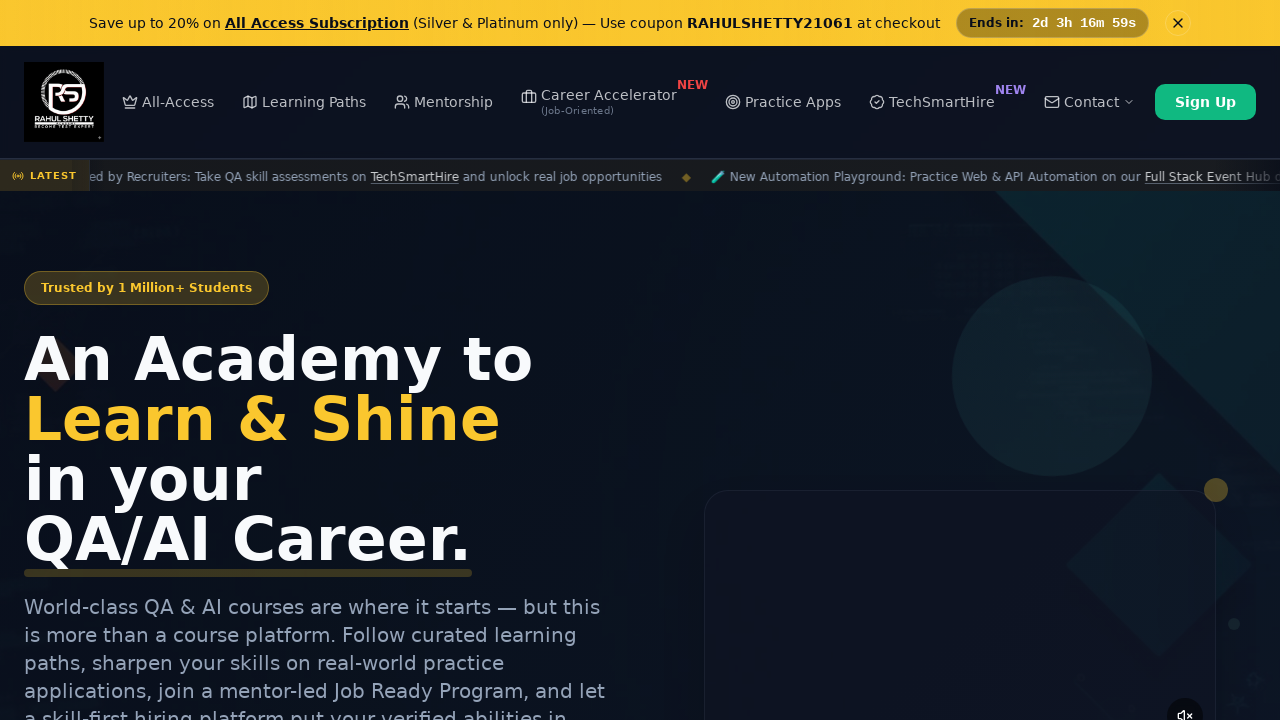

Retrieved page title: Rahul Shetty Academy | QA Automation, Playwright, AI Testing & Online Training
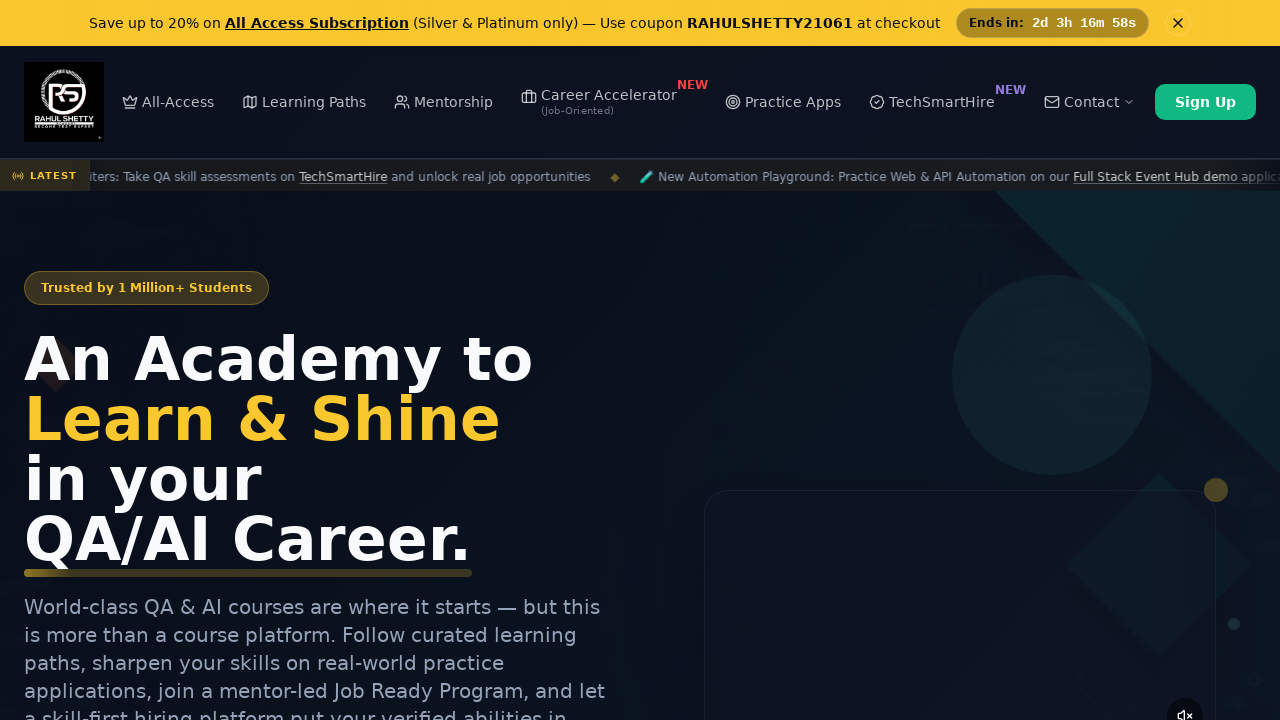

Retrieved current URL: https://rahulshettyacademy.com/
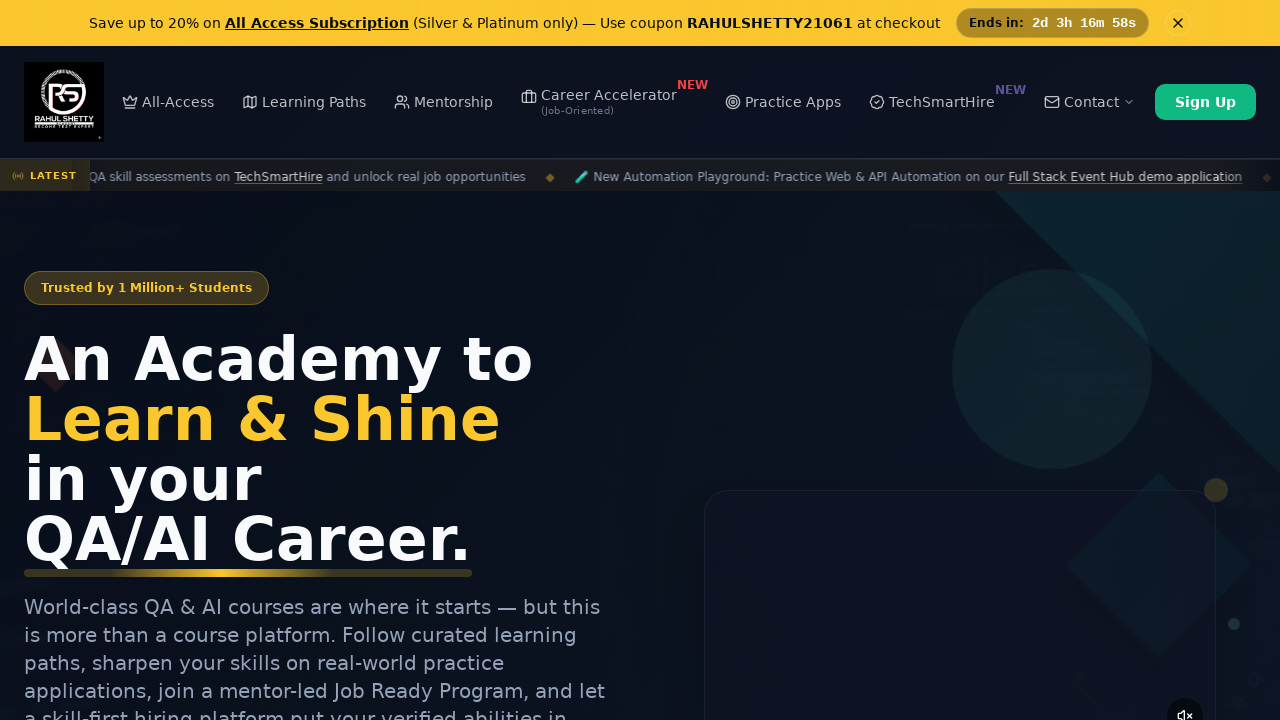

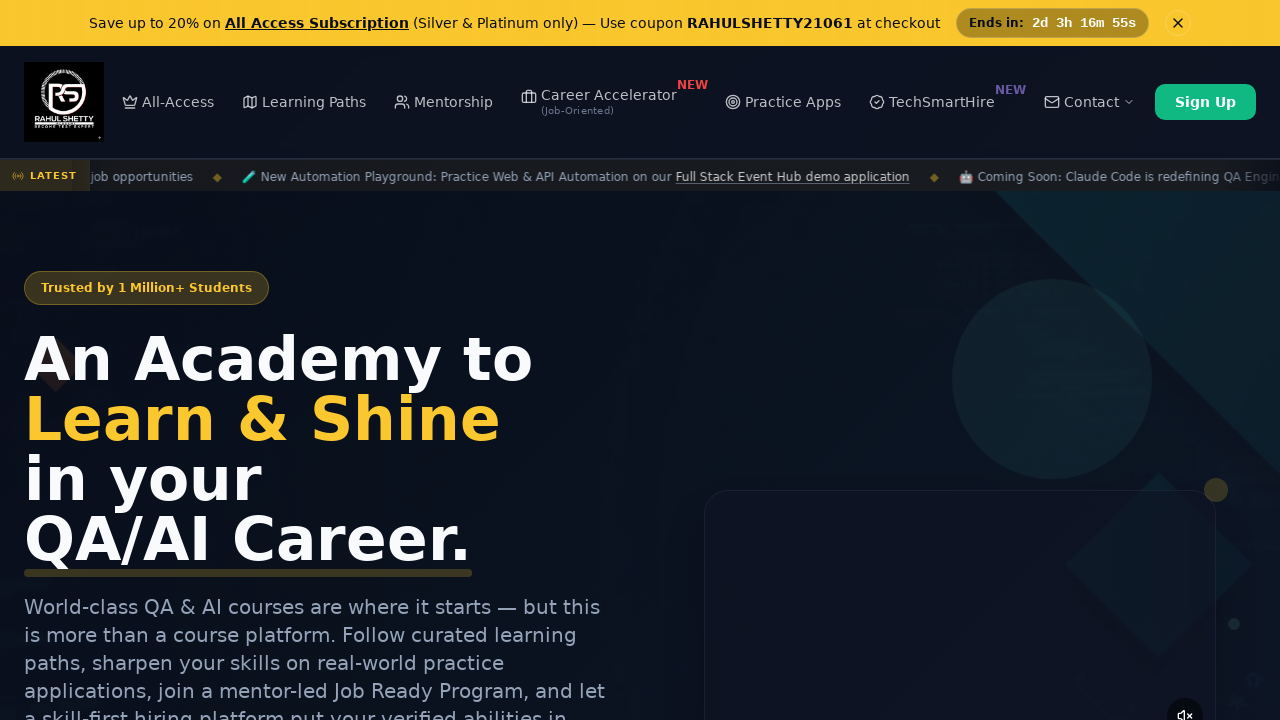